Tests that the city search suggestion box displays with Current location option when the Near a city field is clicked.

Starting URL: https://bcparks.ca/

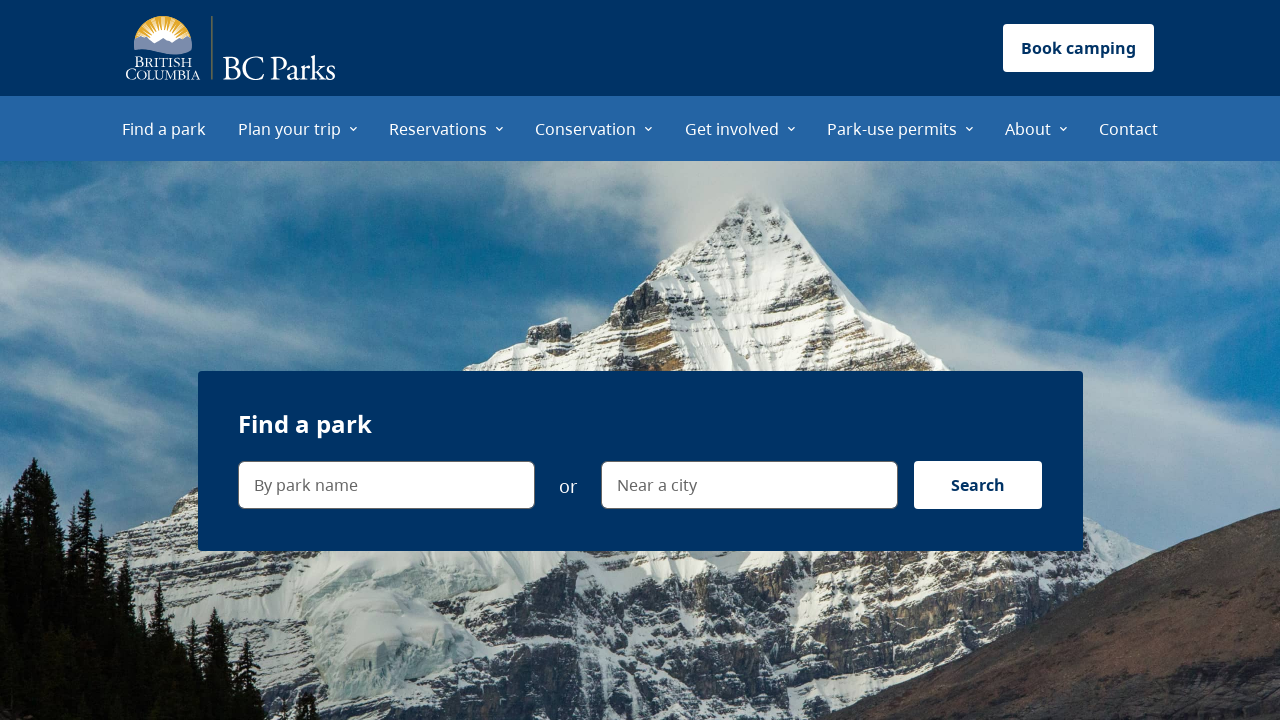

Waited for page to fully load (networkidle state)
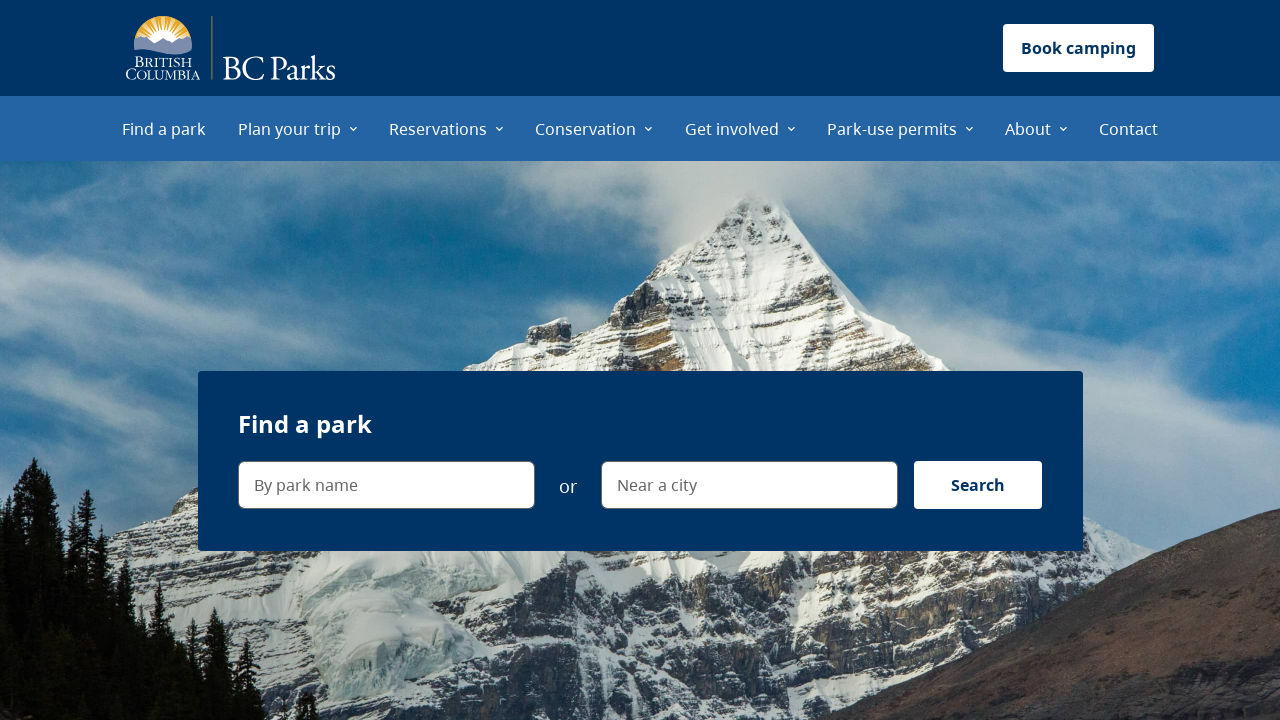

Clicked on 'Near a city' field at (749, 485) on internal:label="Near a city"i
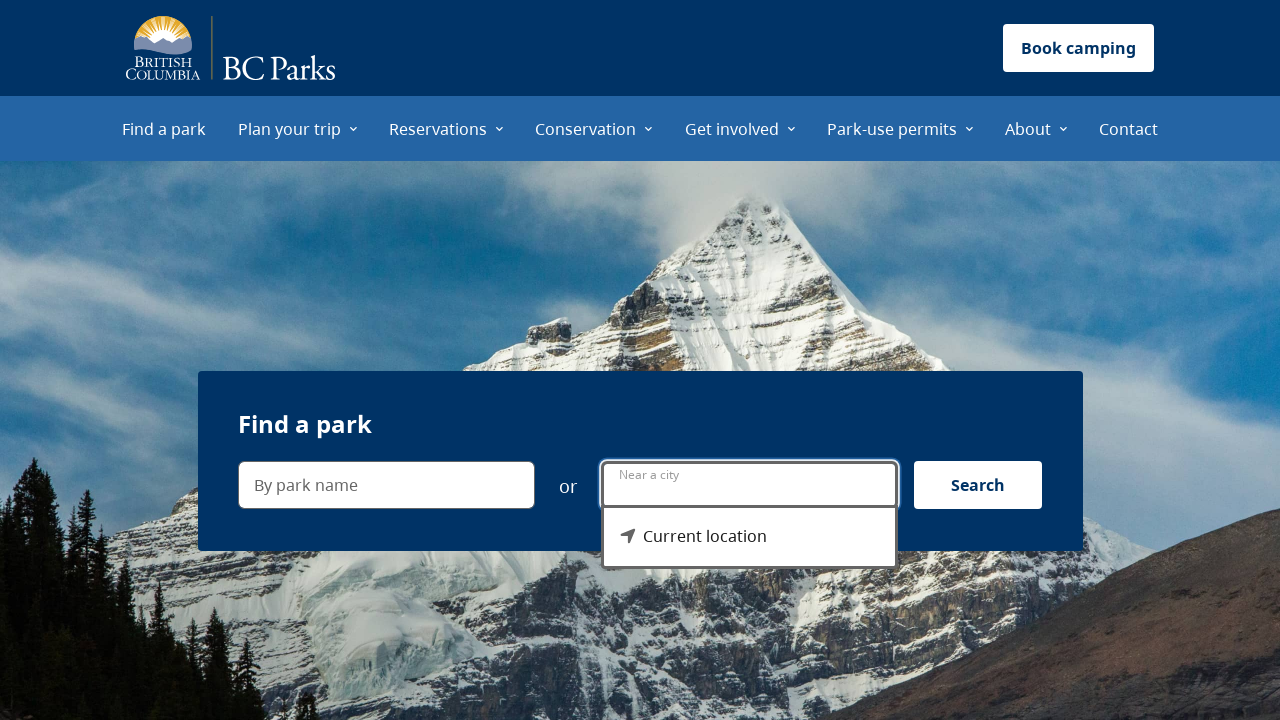

Verified that suggestion box menu is now visible
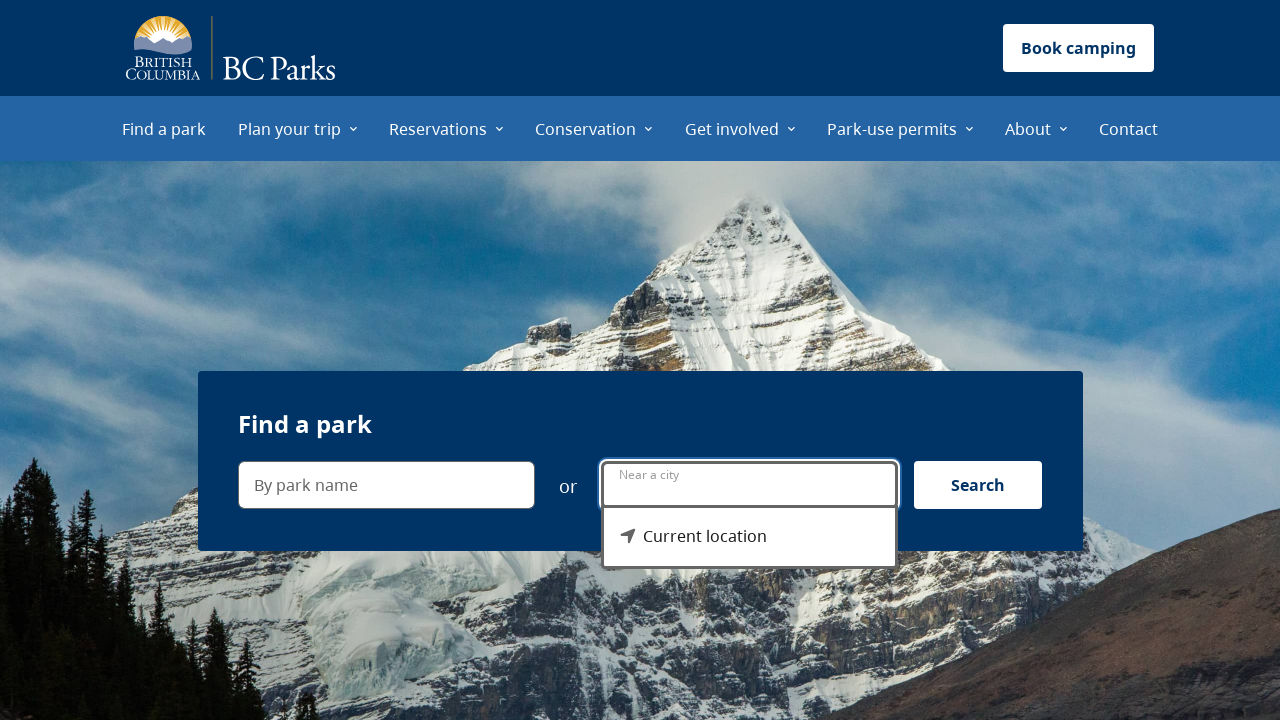

Verified that 'Current location' option is visible in suggestion box
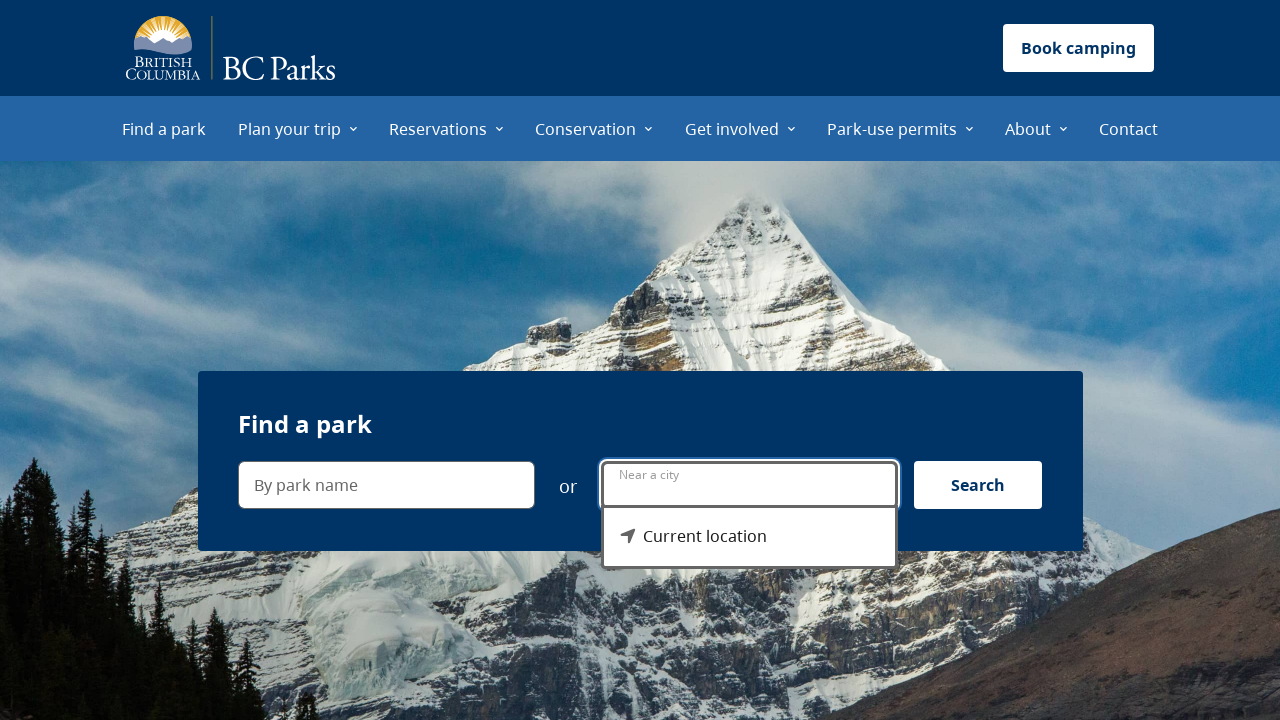

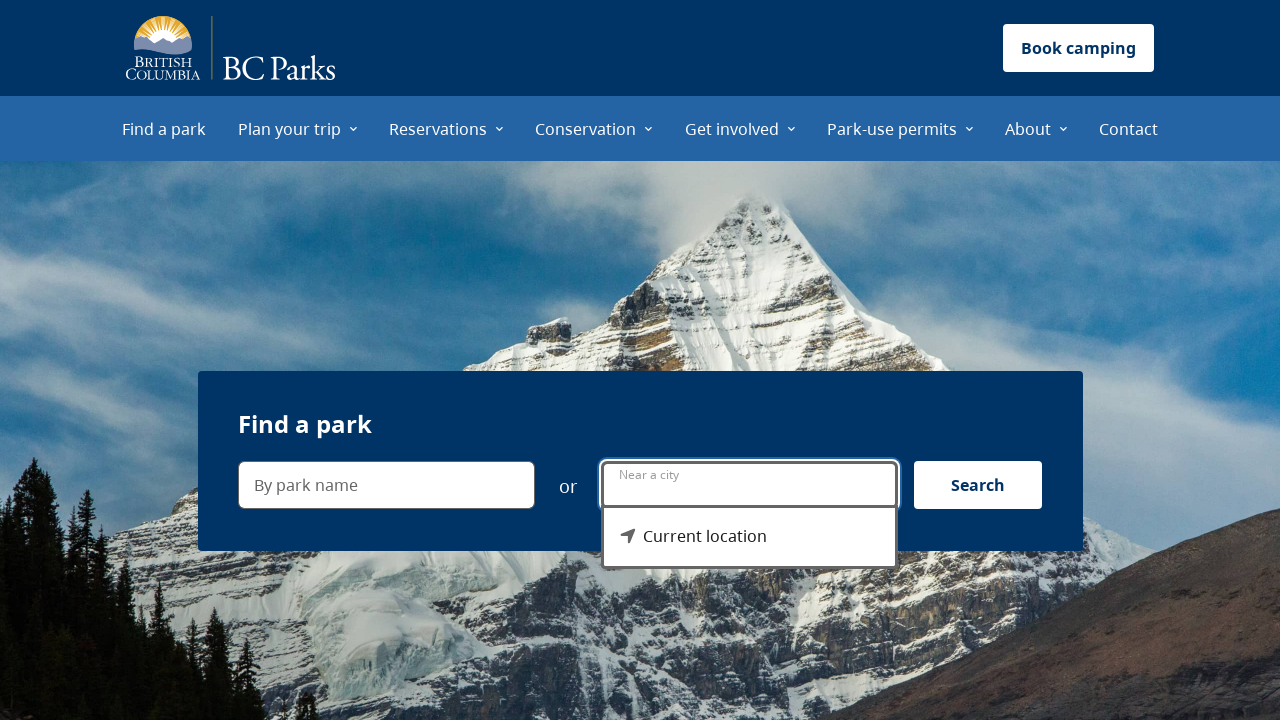